Tests checkbox interactions by verifying initial states and clicking to change checkbox selection

Starting URL: http://the-internet.herokuapp.com/checkboxes

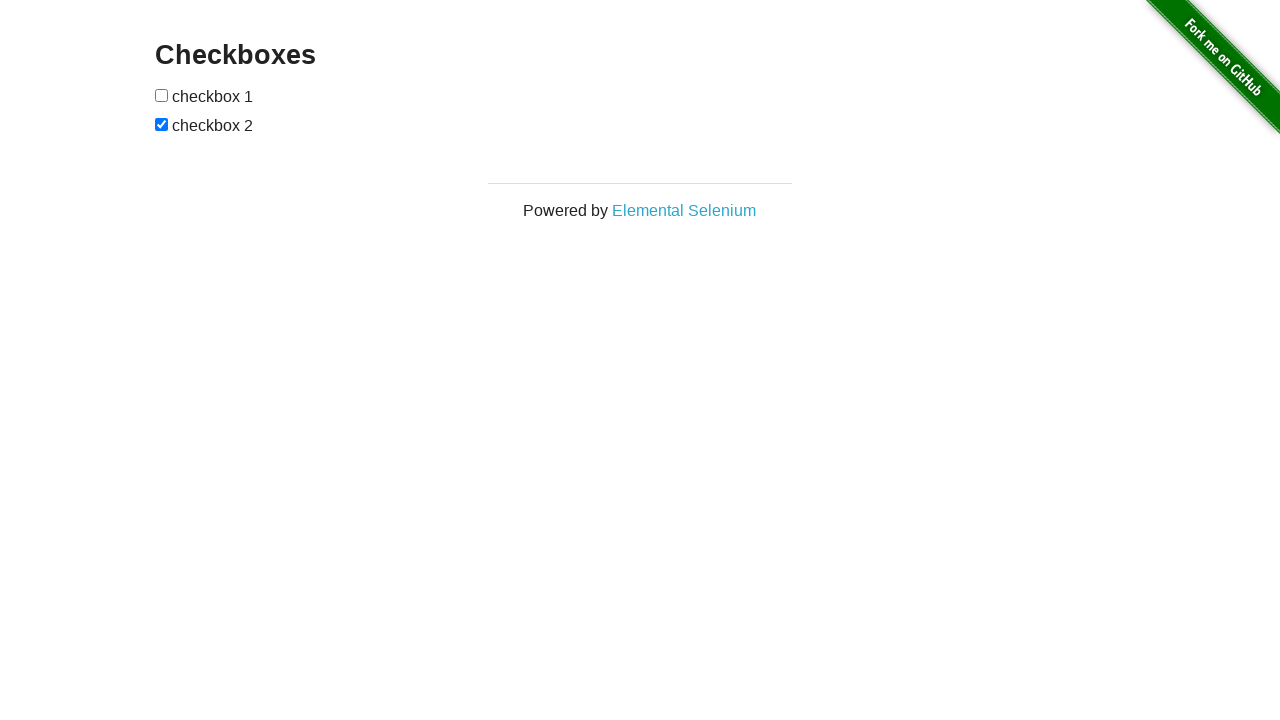

Located all checkboxes in the form
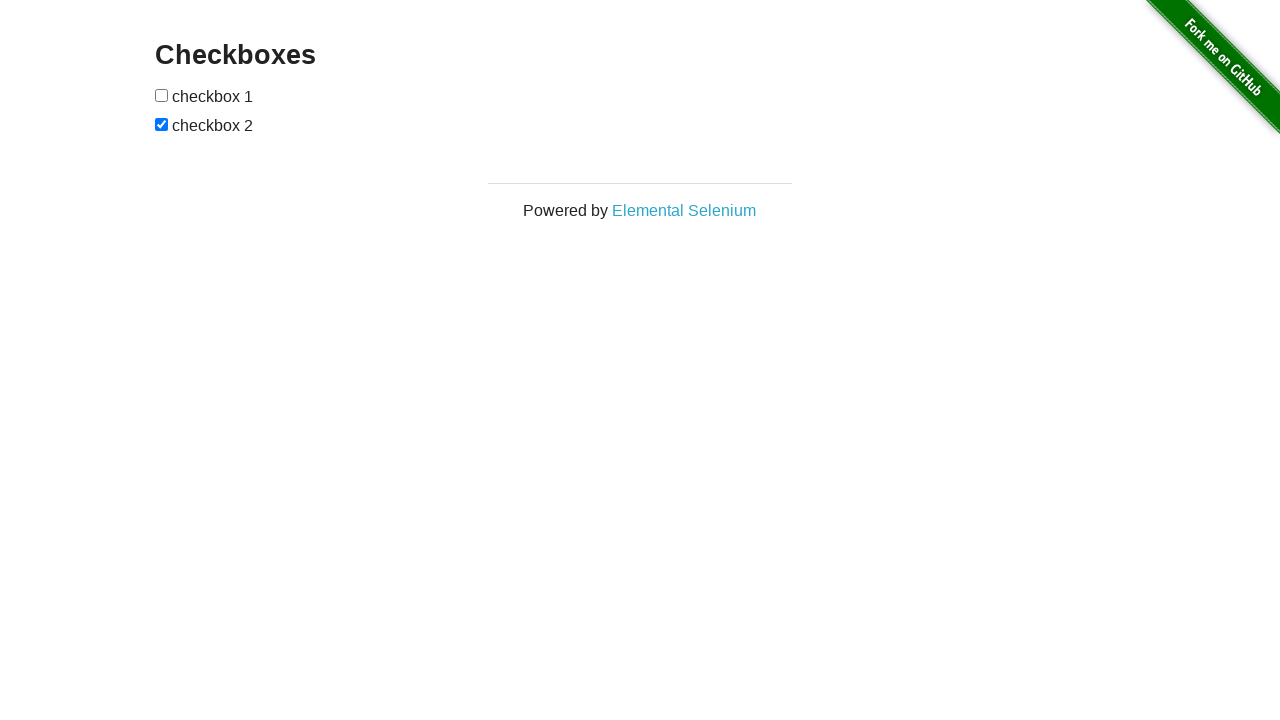

Verified first checkbox is initially unchecked
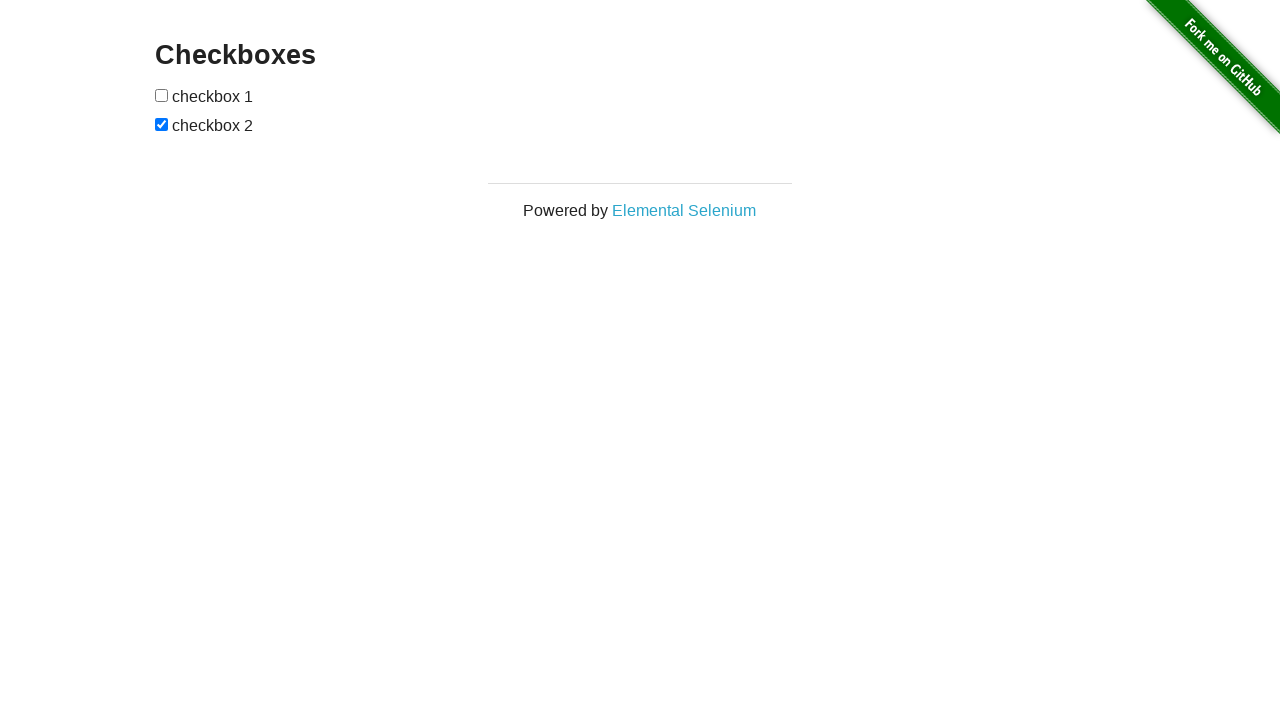

Verified second checkbox is initially checked
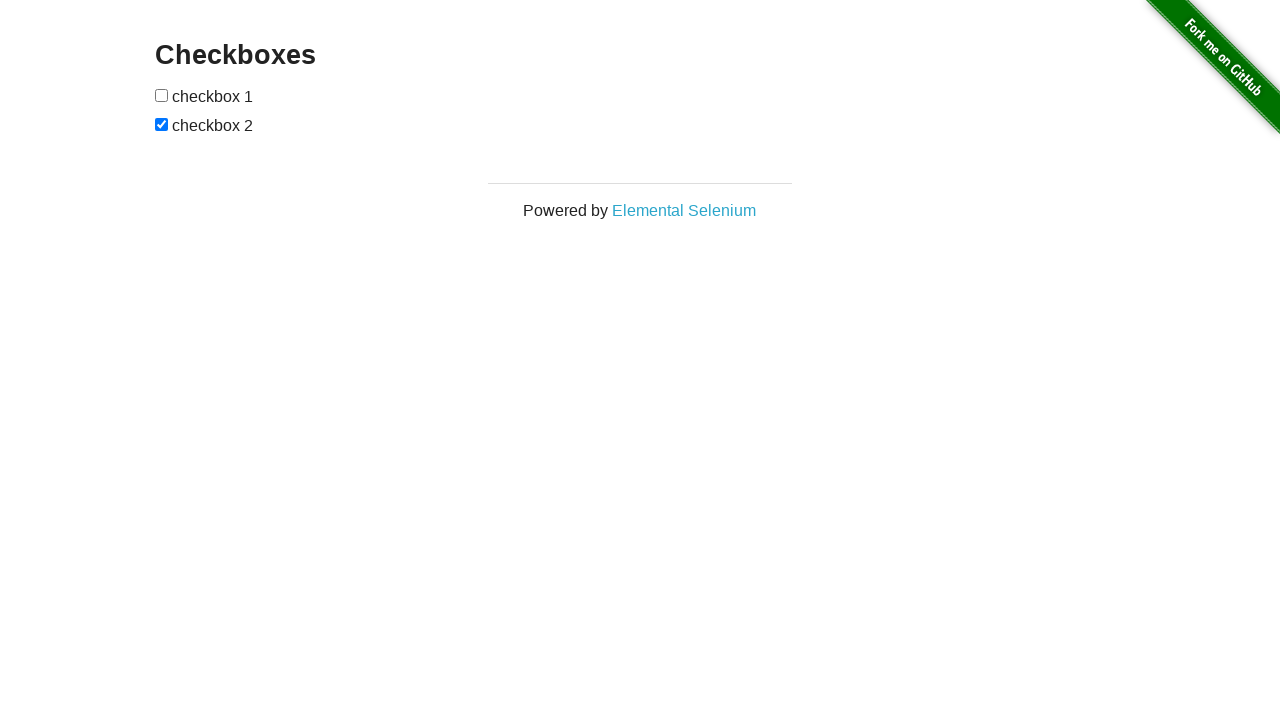

Clicked first checkbox to change its state at (162, 95) on xpath=//form[@id='checkboxes']/input >> nth=0
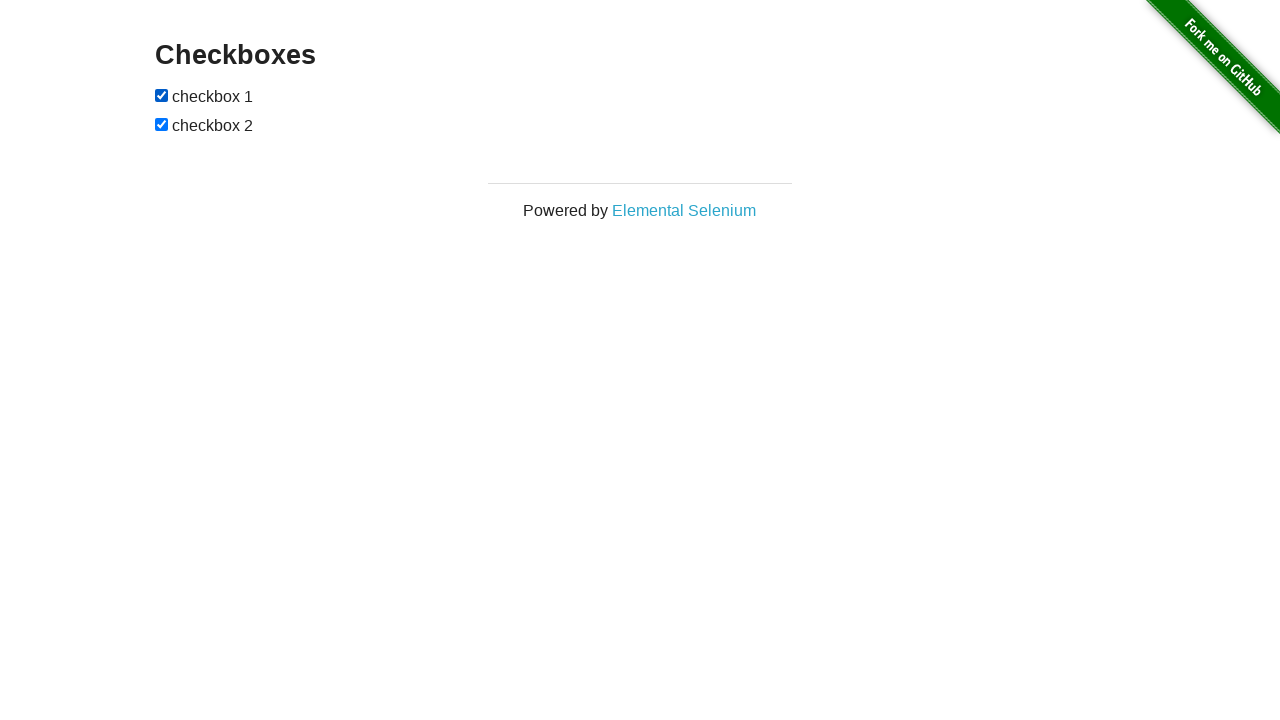

Verified first checkbox is now checked after clicking
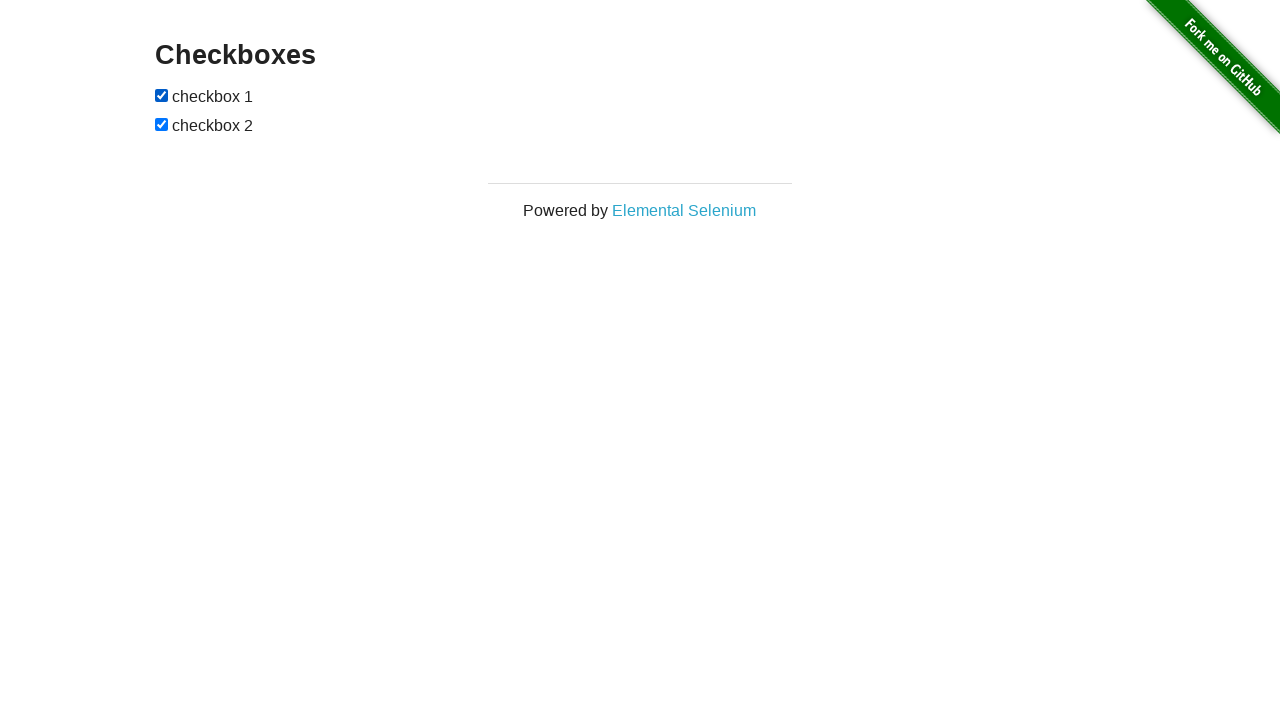

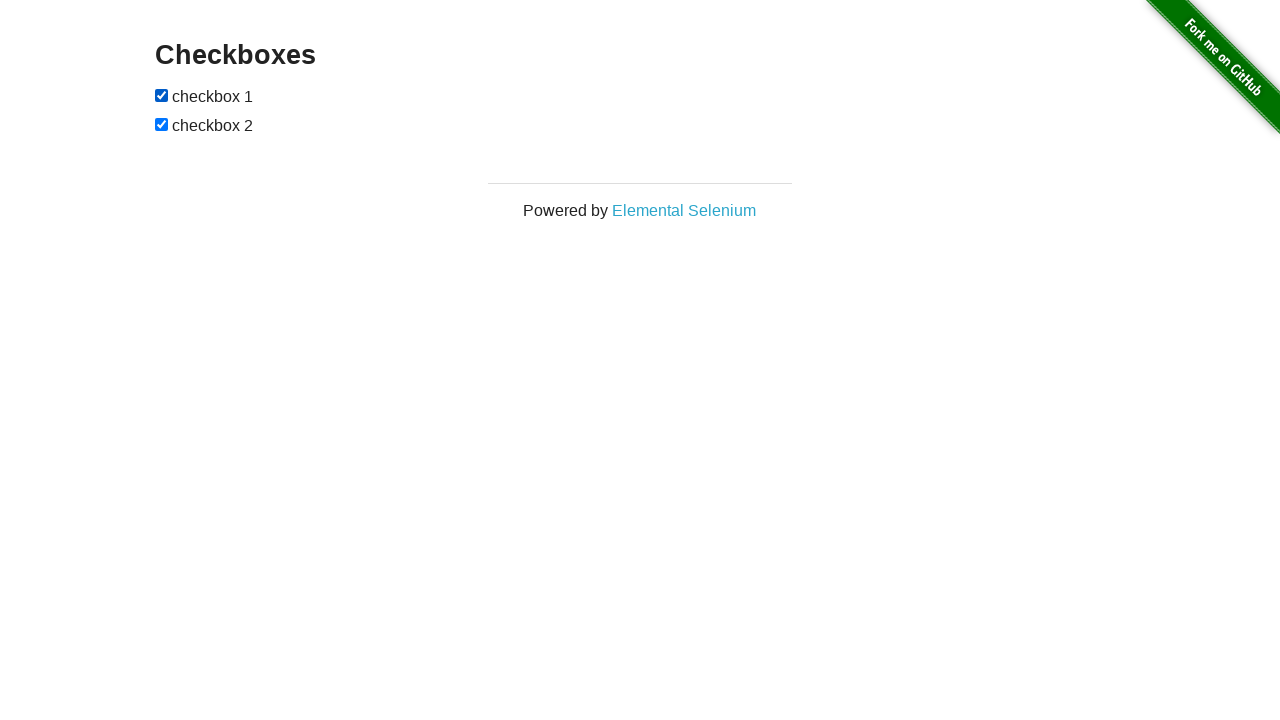